Tests JavaScript alert handling by clicking a button that triggers an alert popup and then accepting/dismissing the alert dialog.

Starting URL: http://www.tizag.com/javascriptT/javascriptalert.php

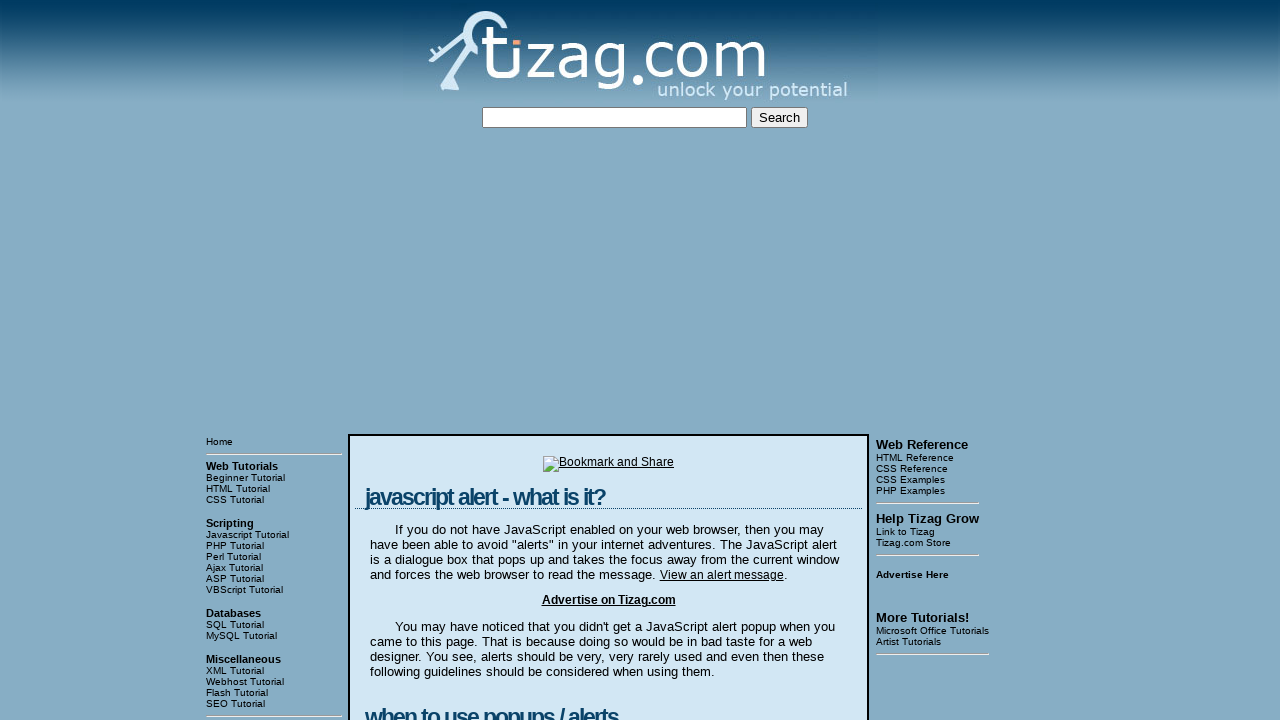

Clicked button that triggers JavaScript alert popup at (428, 361) on form input[type='button'], form input[onclick]
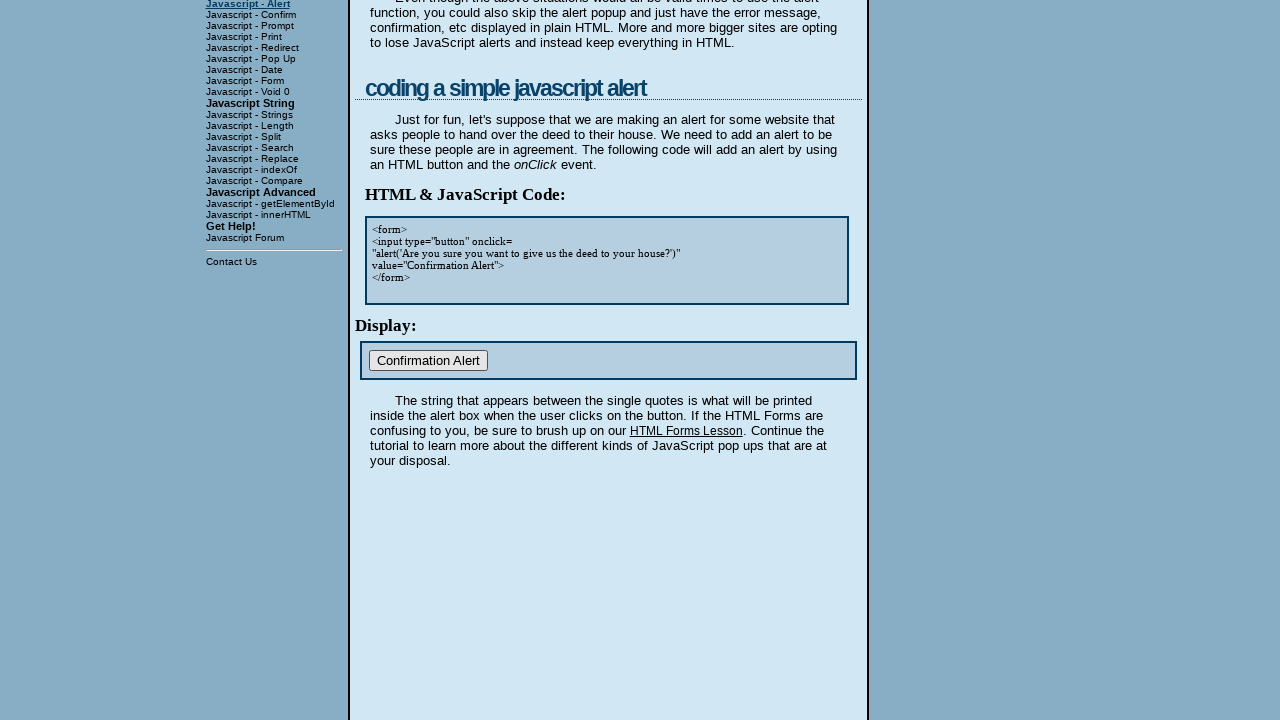

Set up dialog handler to accept alert
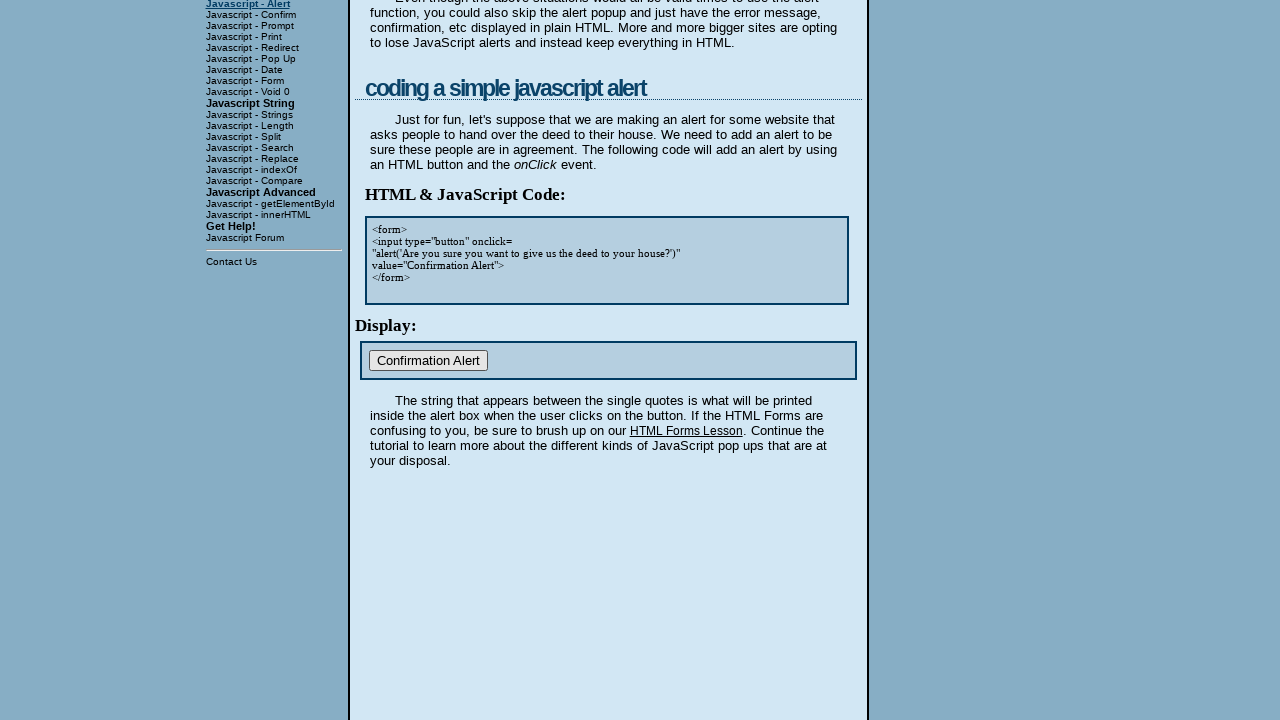

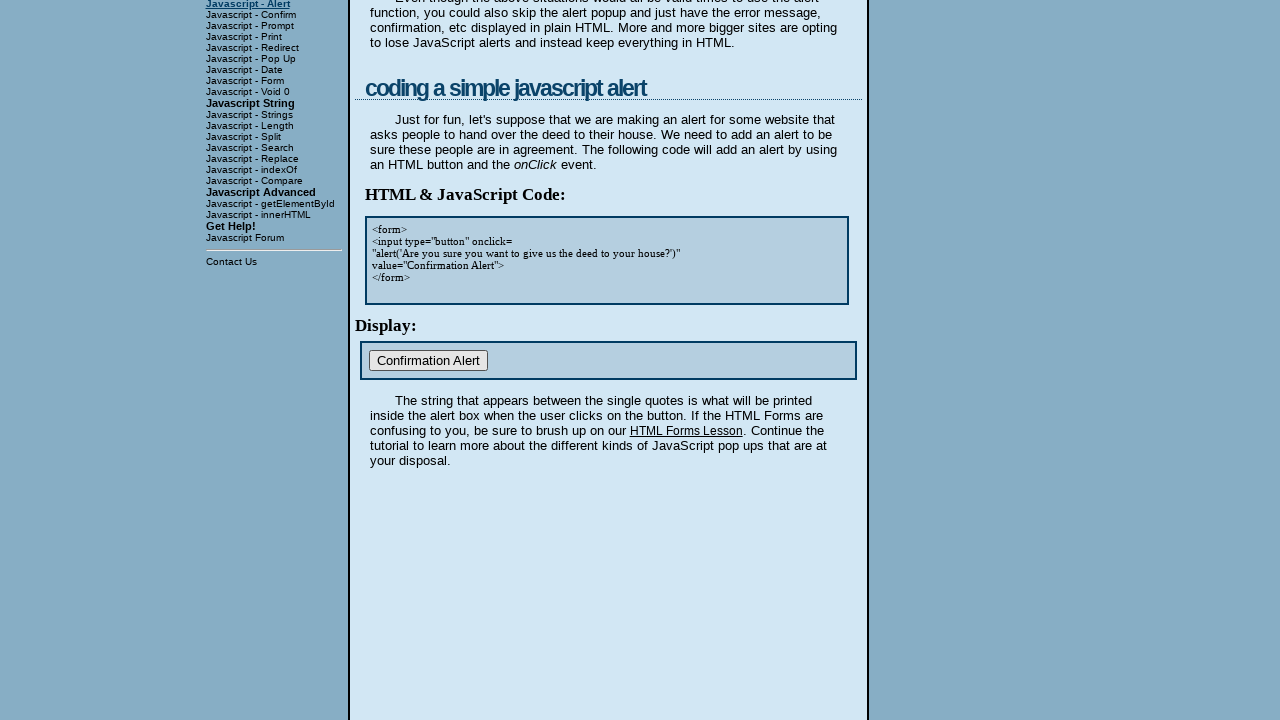